Fills out a practice registration form with personal details including name, email, gender, phone number, date of birth, subjects, hobbies, address, state and city, then submits the form.

Starting URL: https://demoqa.com/automation-practice-form

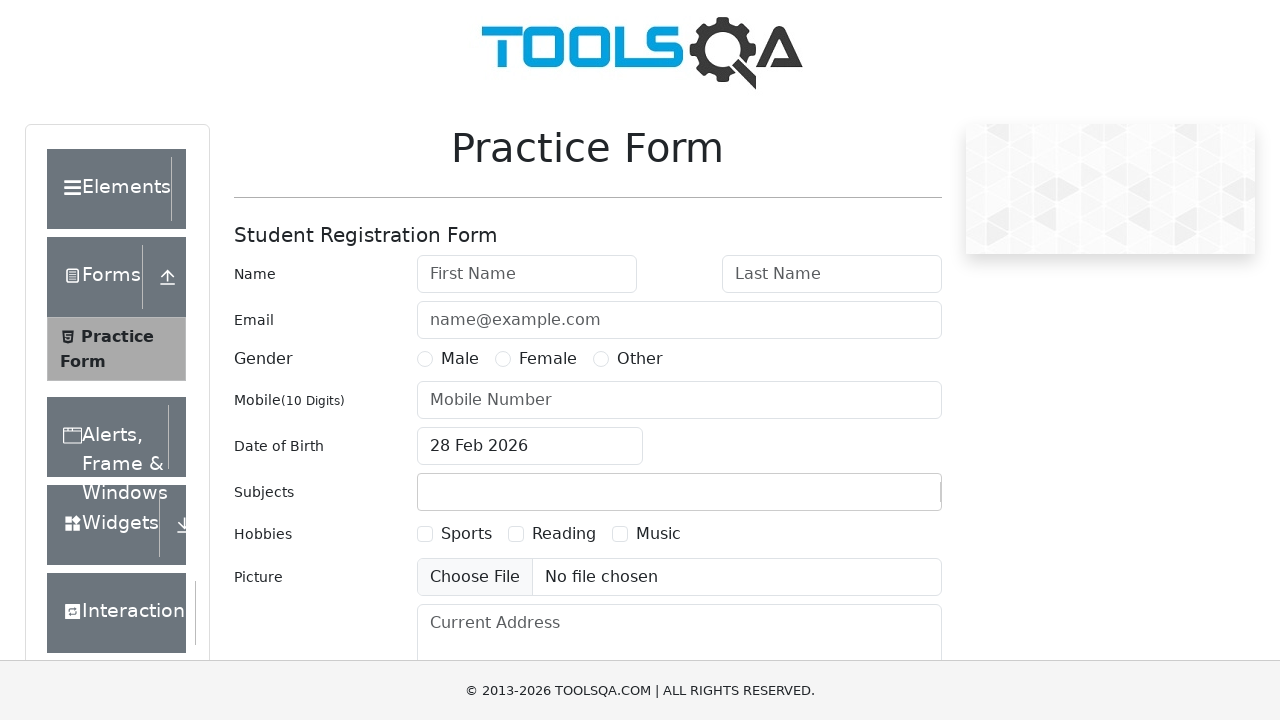

Filled first name field with 'Marcus' on #firstName
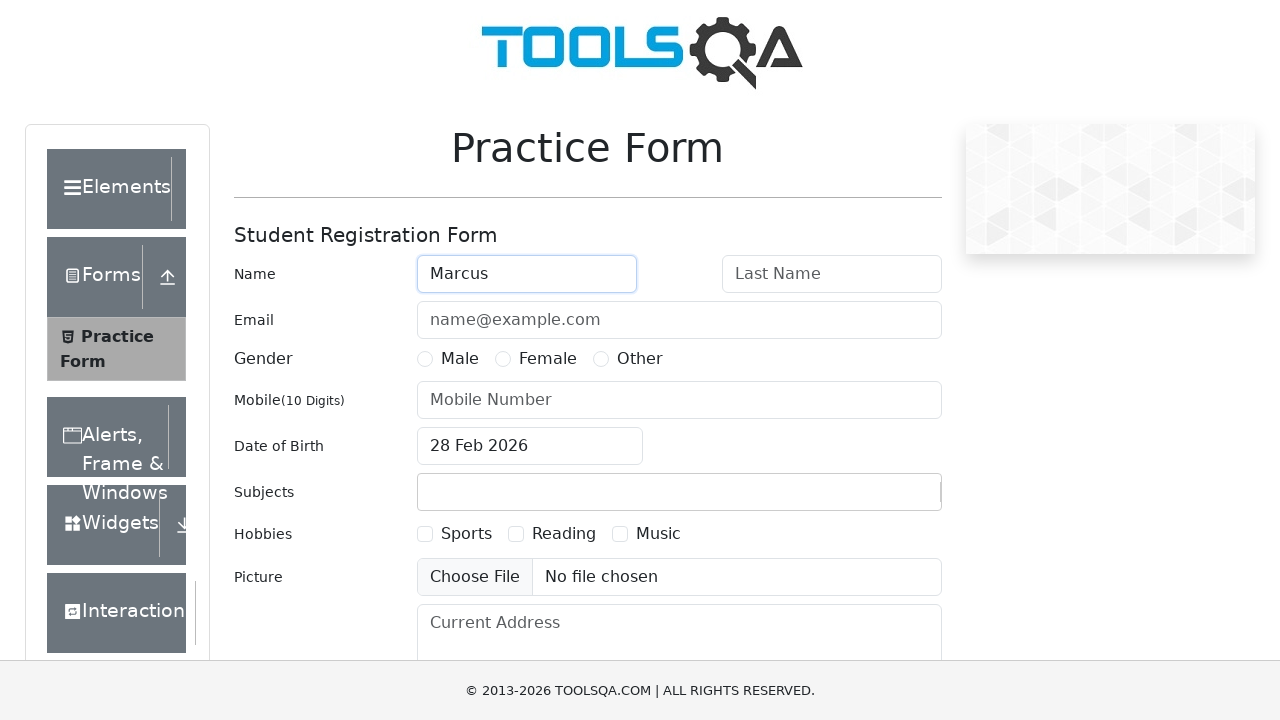

Filled last name field with 'Thompson' on #lastName
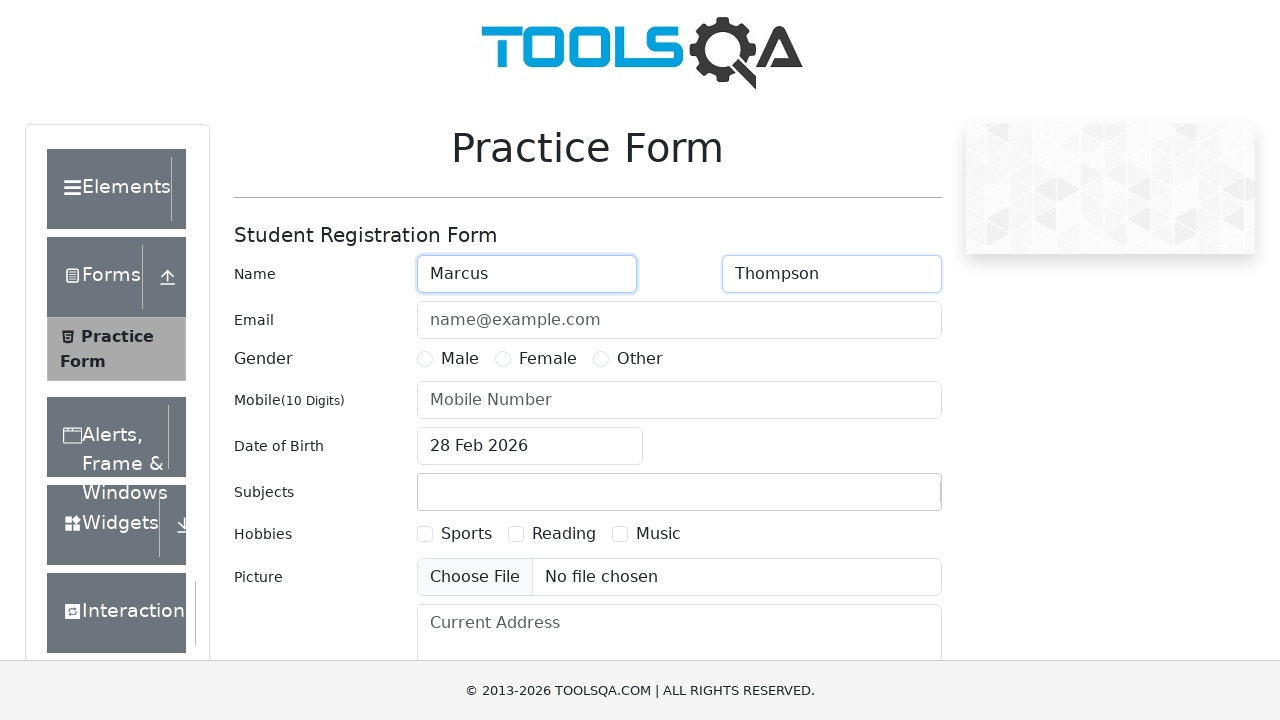

Filled email field with 'marcus.thompson@example.com' on #userEmail
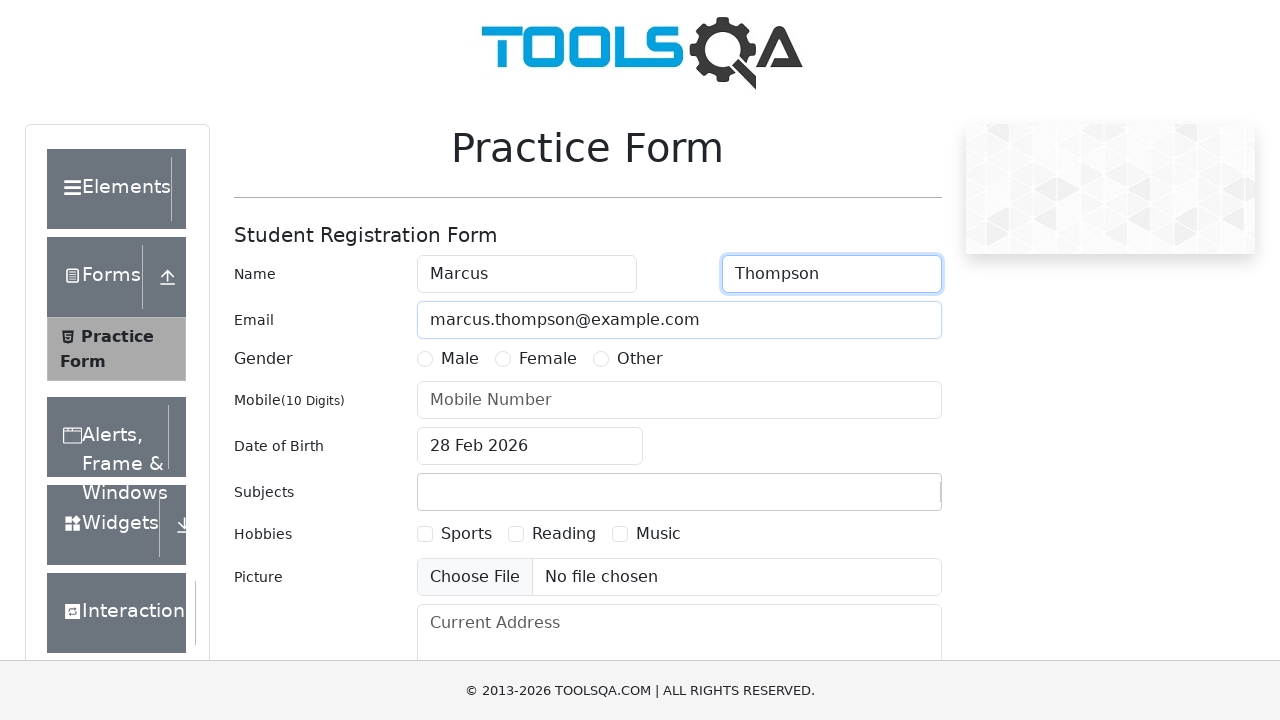

Selected Female gender radio button at (548, 359) on [for=gender-radio-2]
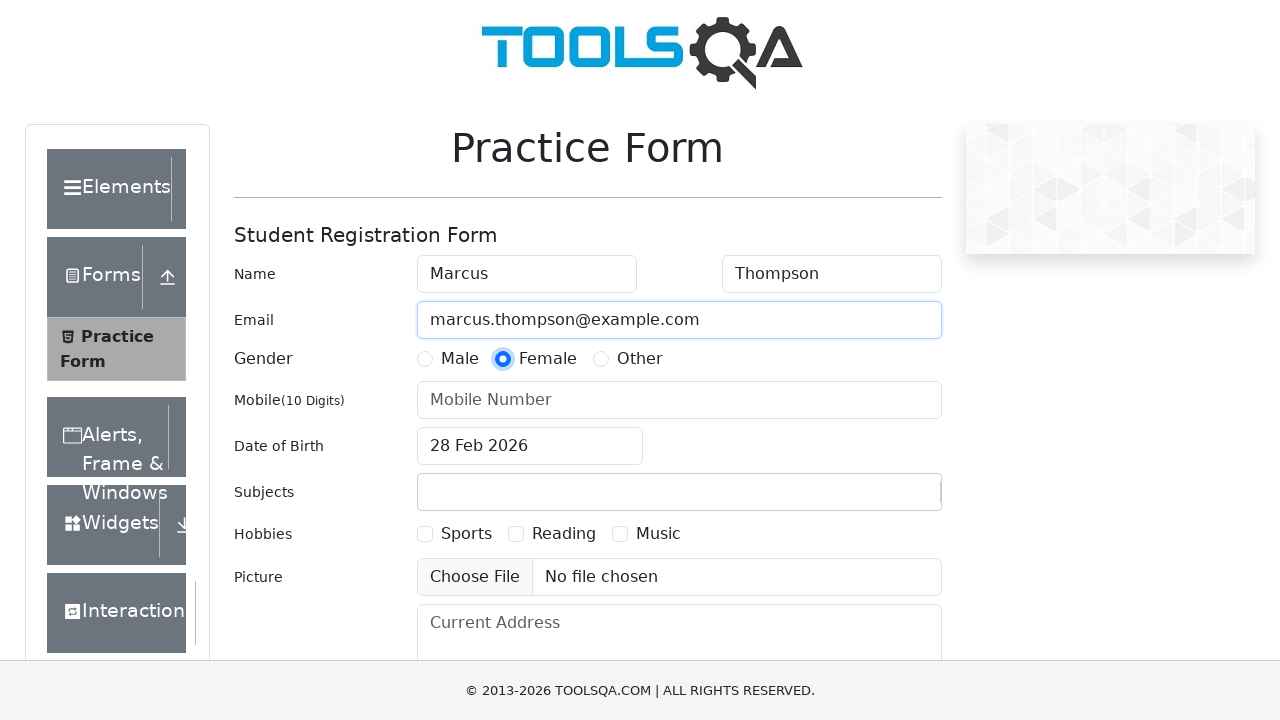

Filled phone number field with '5551234567' on #userNumber
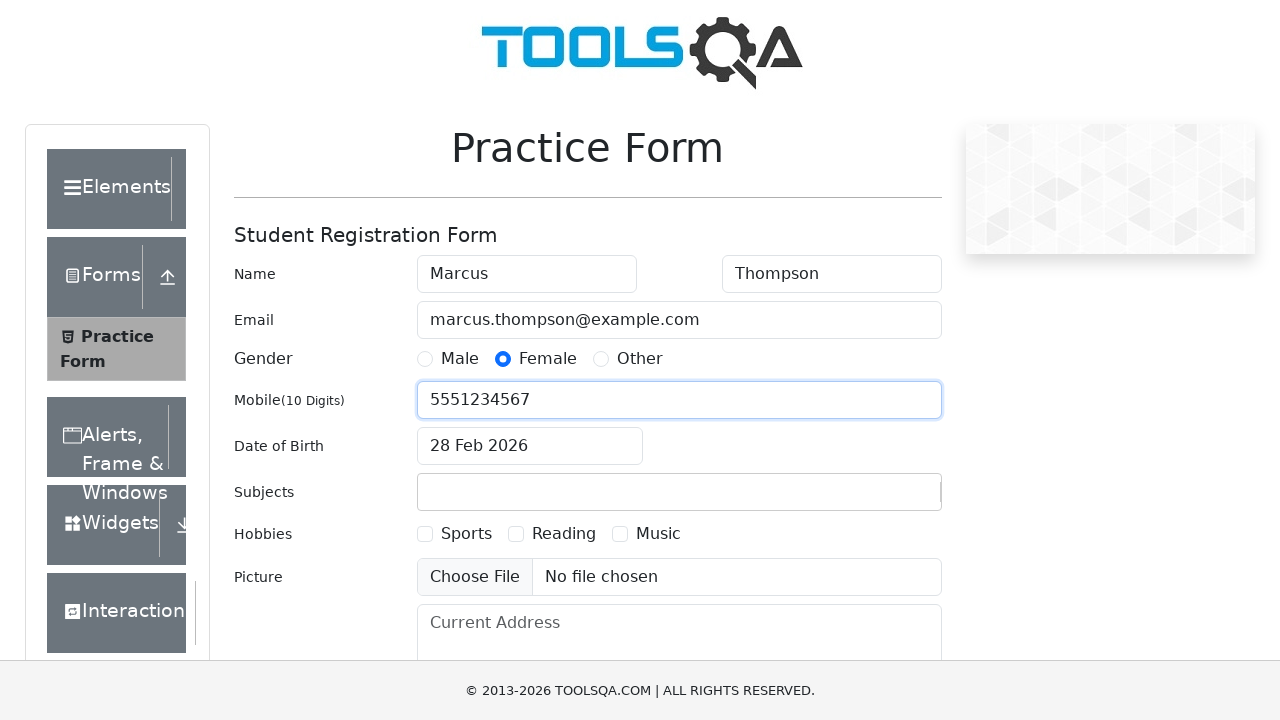

Clicked date of birth input to open picker at (530, 446) on #dateOfBirthInput
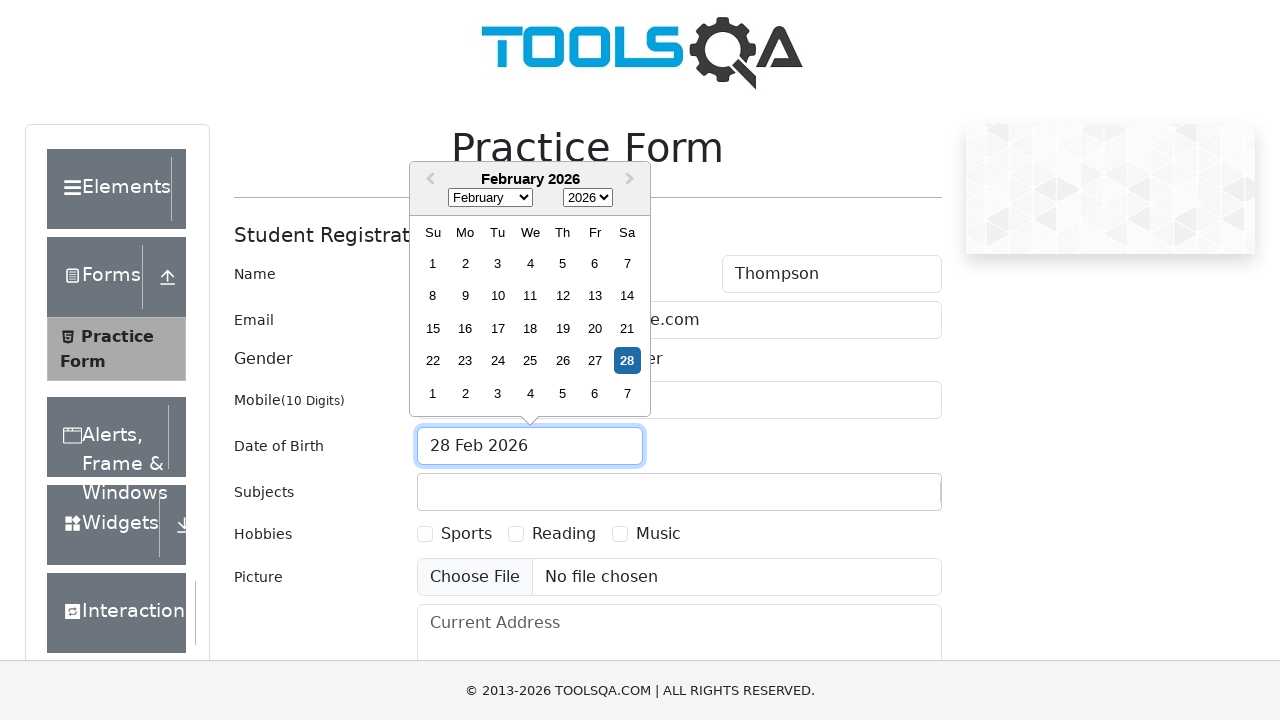

Selected all text in date of birth field
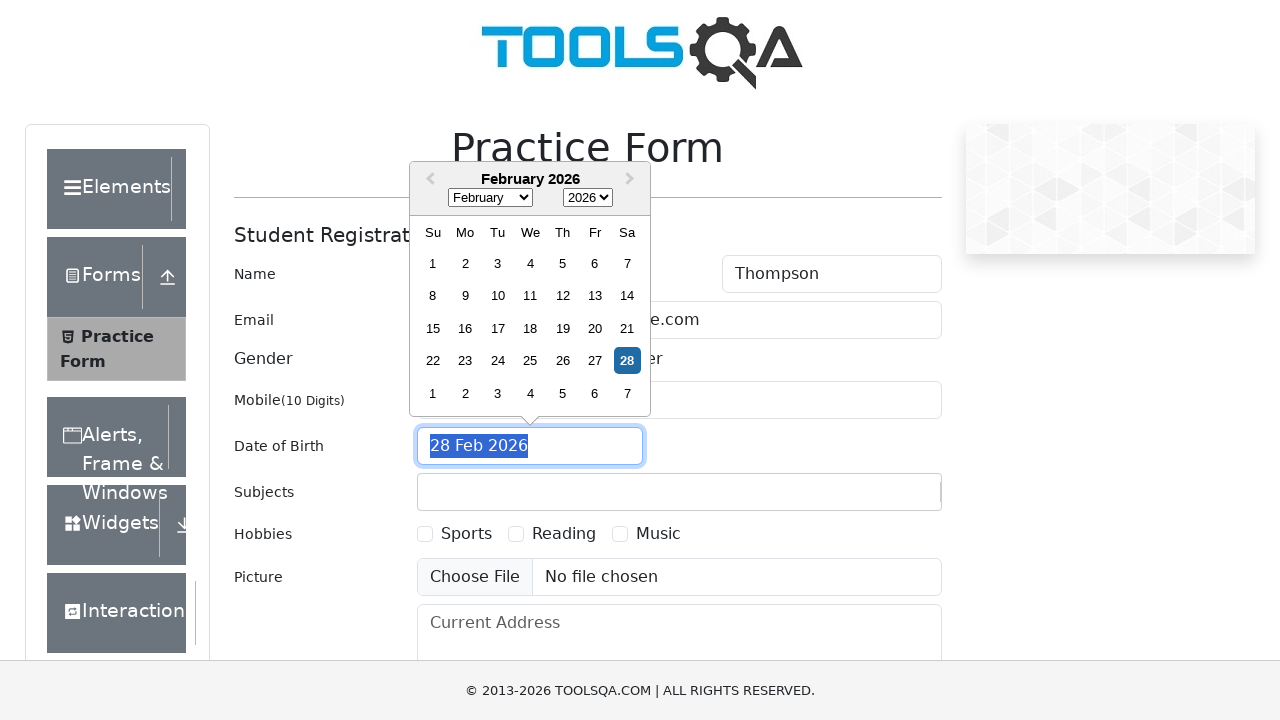

Typed date of birth '05/15/1995'
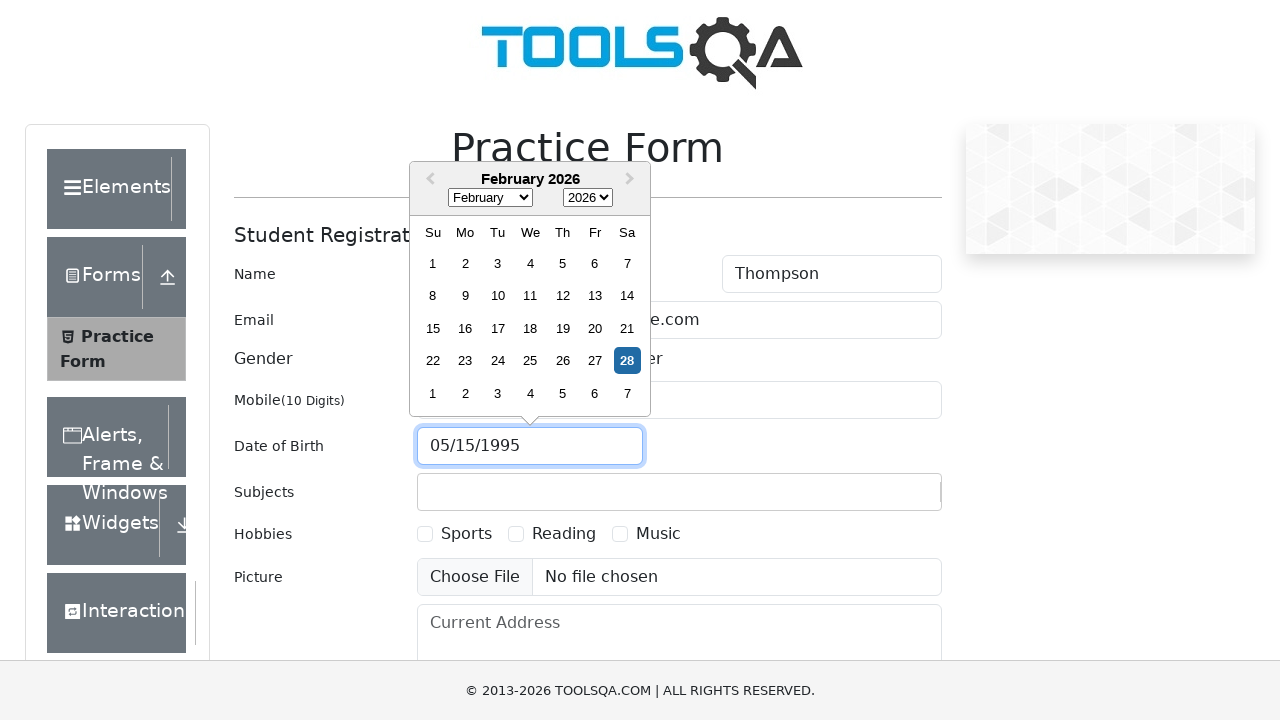

Pressed Tab to confirm date of birth
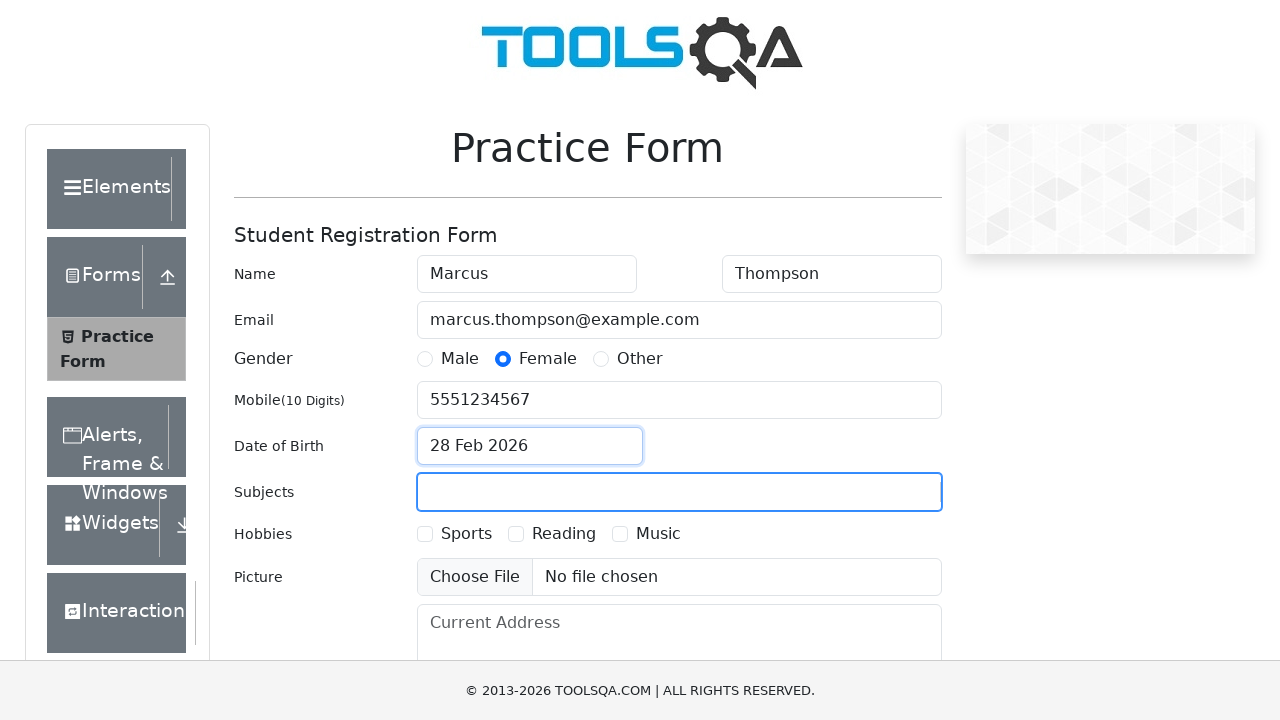

Filled subjects input with 'Com' on #subjectsInput
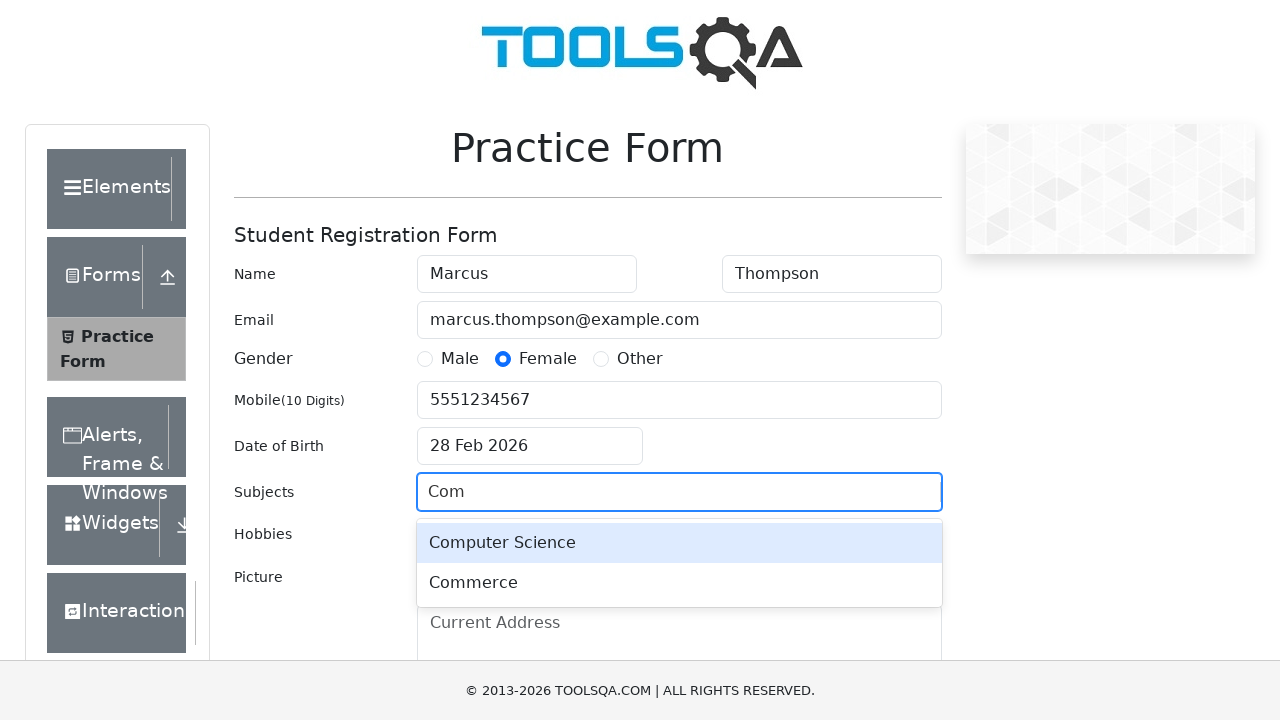

Pressed Enter to select subject from autocomplete
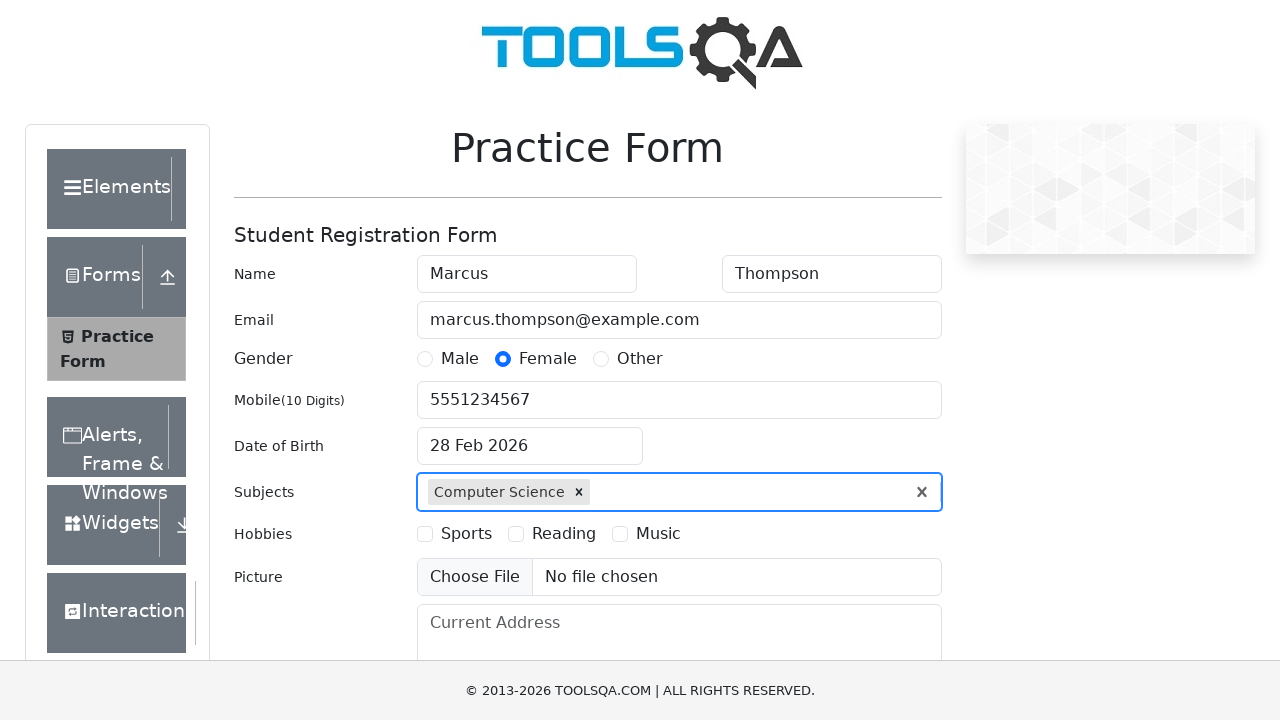

Selected first hobby checkbox at (466, 534) on [for="hobbies-checkbox-1"]
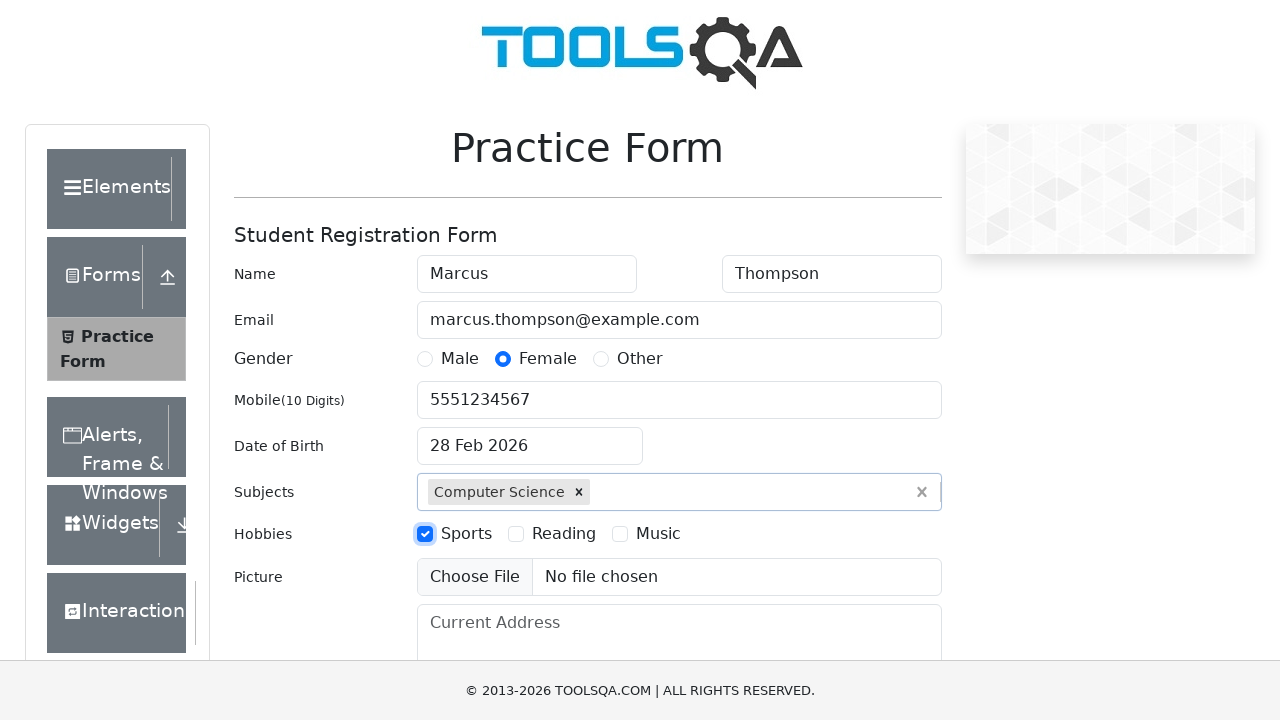

Selected second hobby checkbox at (564, 534) on [for="hobbies-checkbox-2"]
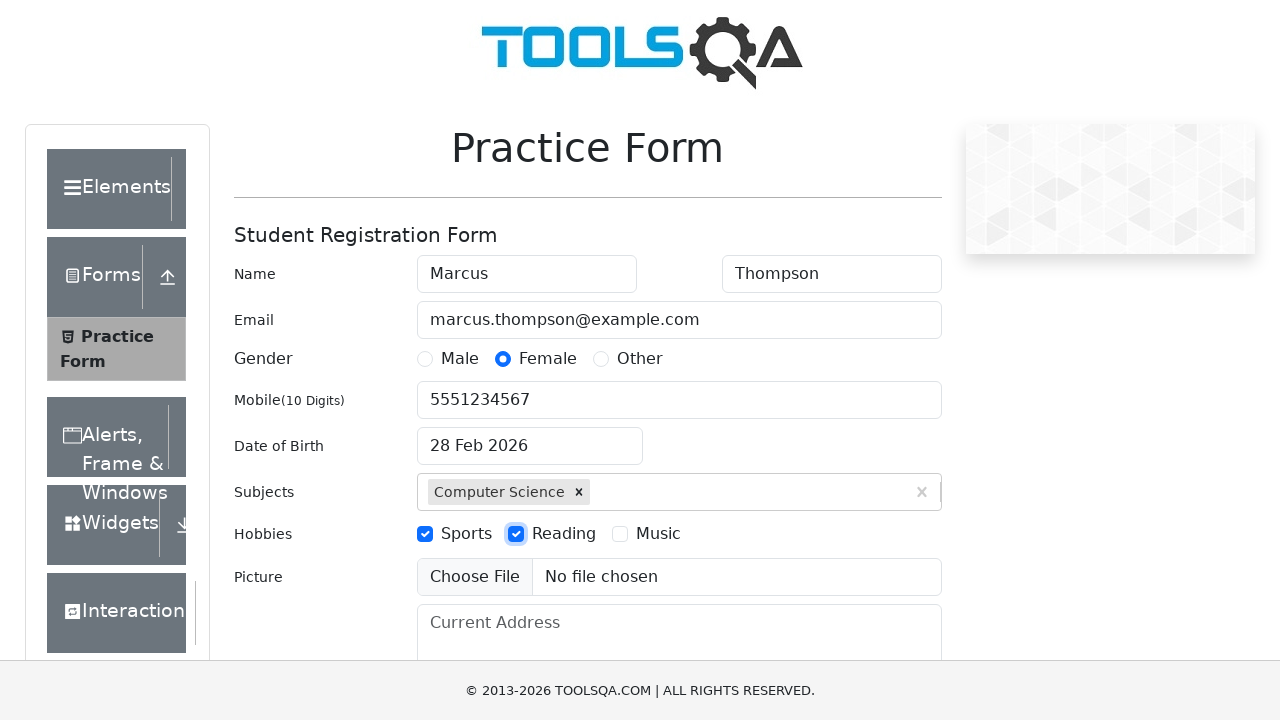

Selected third hobby checkbox at (658, 534) on [for="hobbies-checkbox-3"]
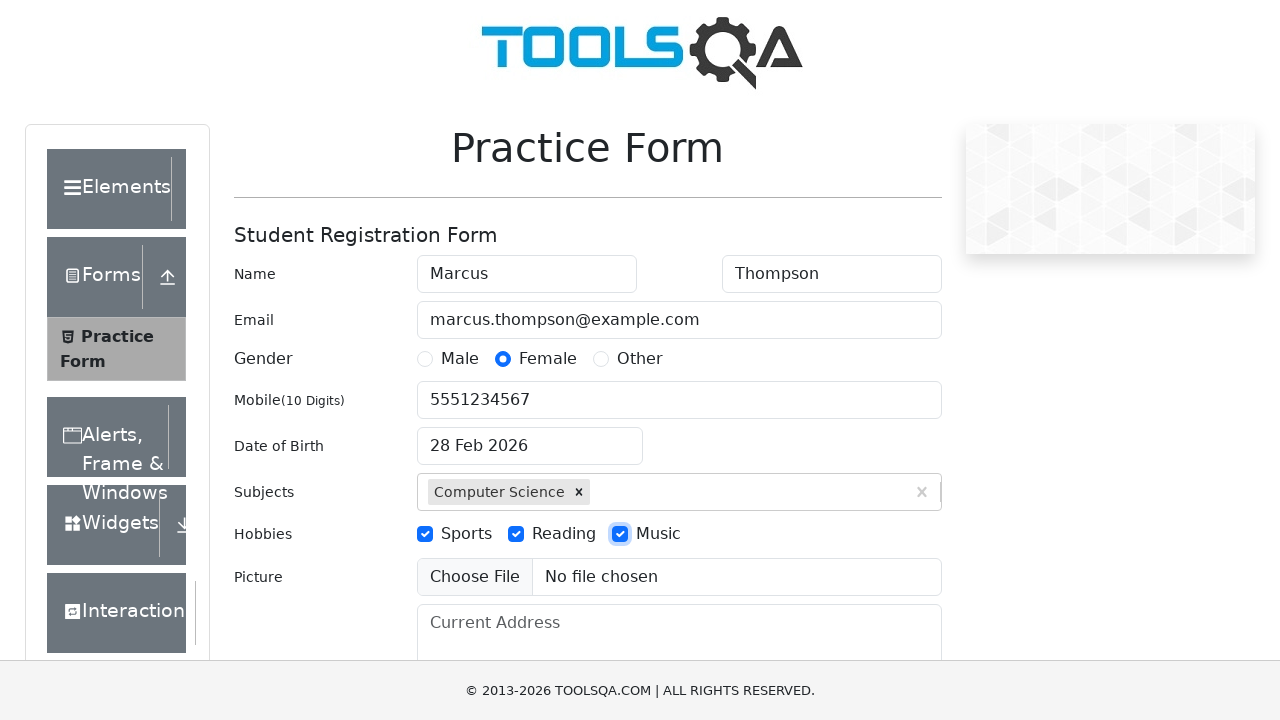

Filled current address field with 'New York City' on #currentAddress
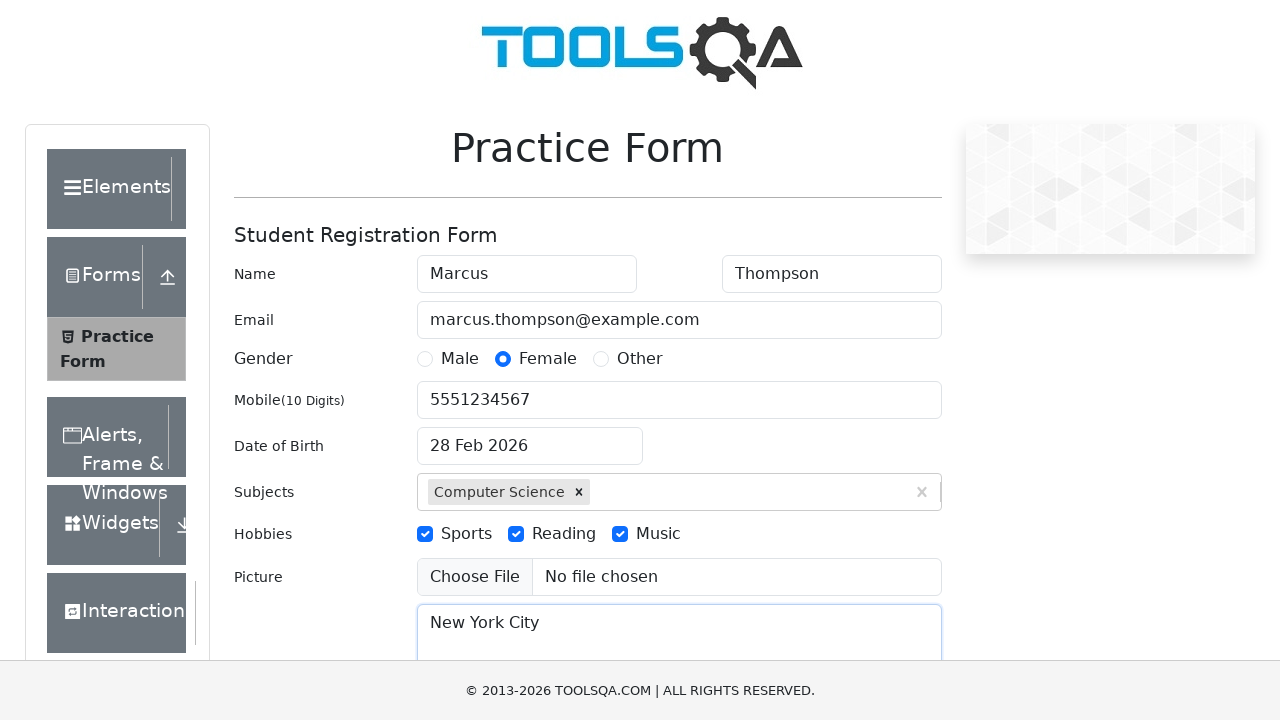

Clicked state dropdown to open at (527, 437) on #state
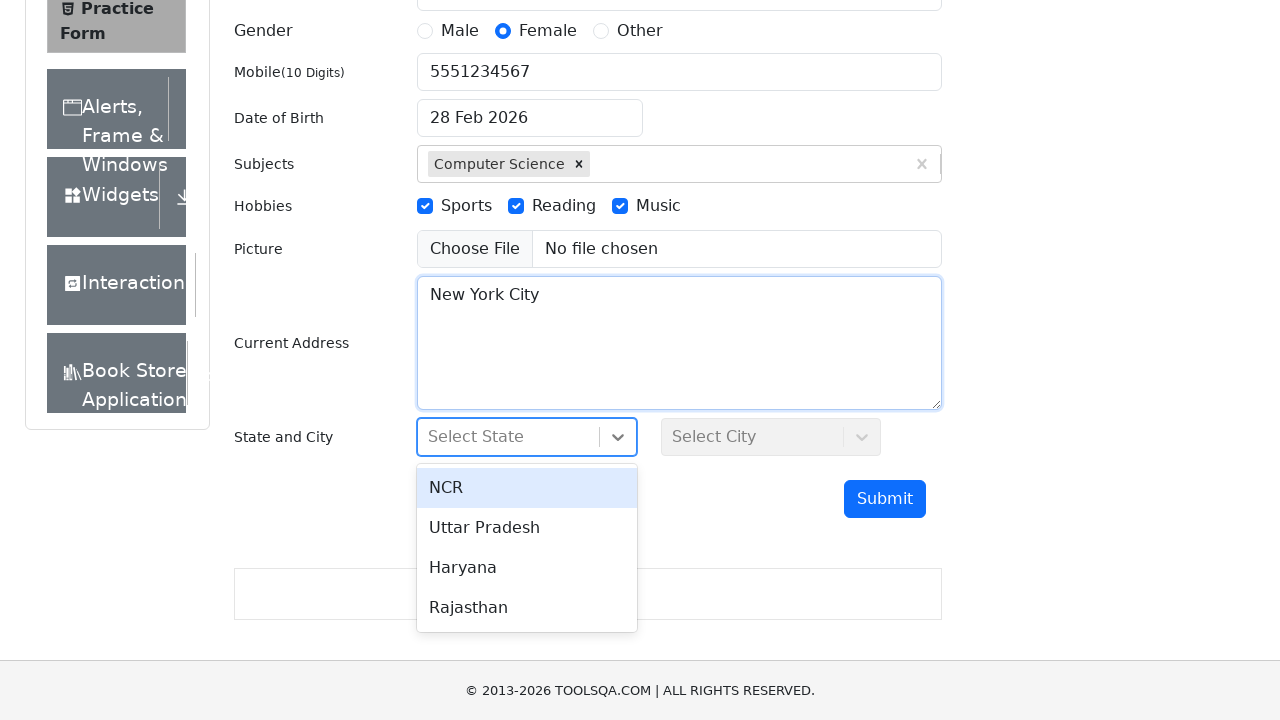

Filled state search input with 'NCR' on #react-select-3-input
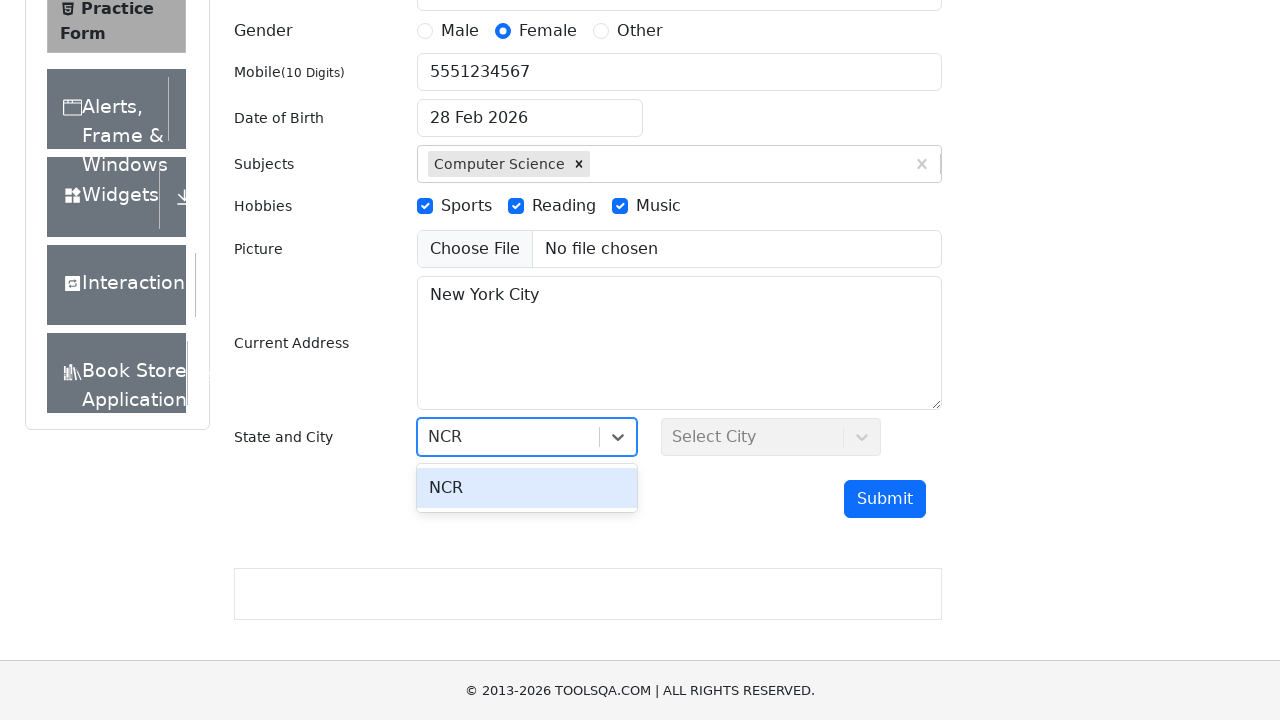

Pressed Enter to select 'NCR' state
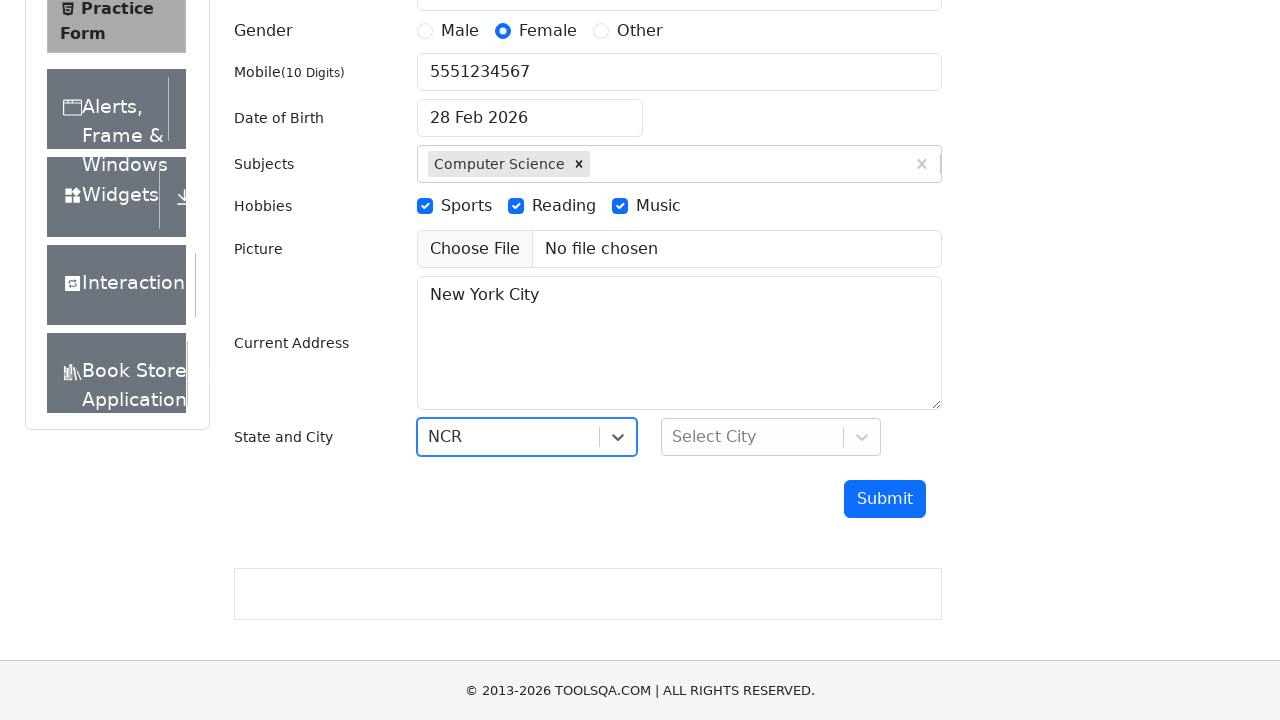

Clicked city dropdown to open at (771, 437) on #city
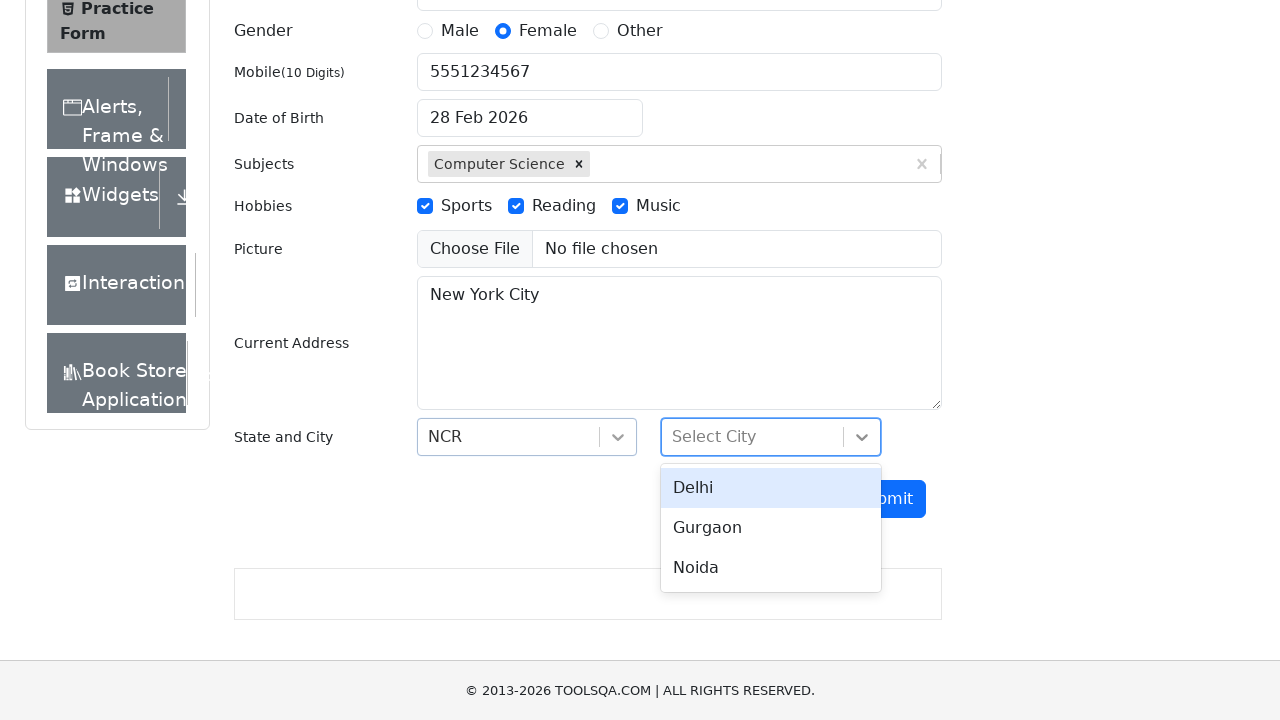

Filled city search input with 'Noida' on #react-select-4-input
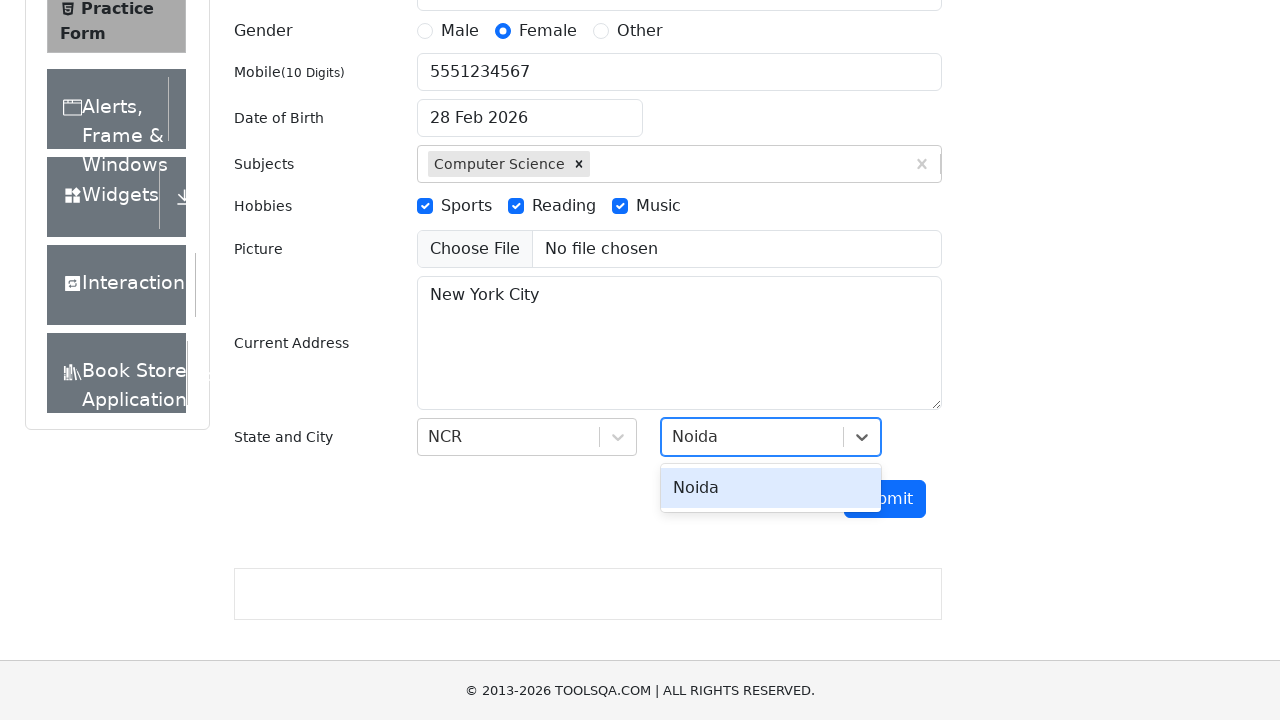

Pressed Enter to select 'Noida' city
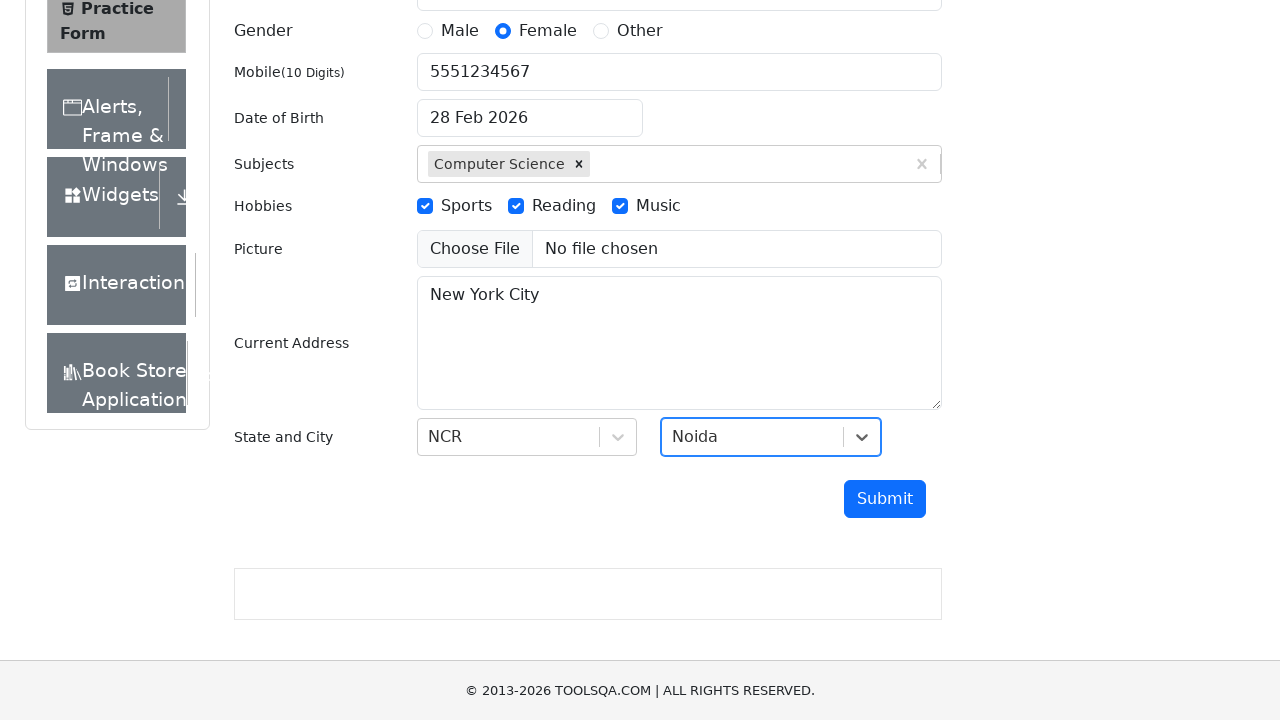

Clicked submit button to submit the form at (885, 499) on #submit
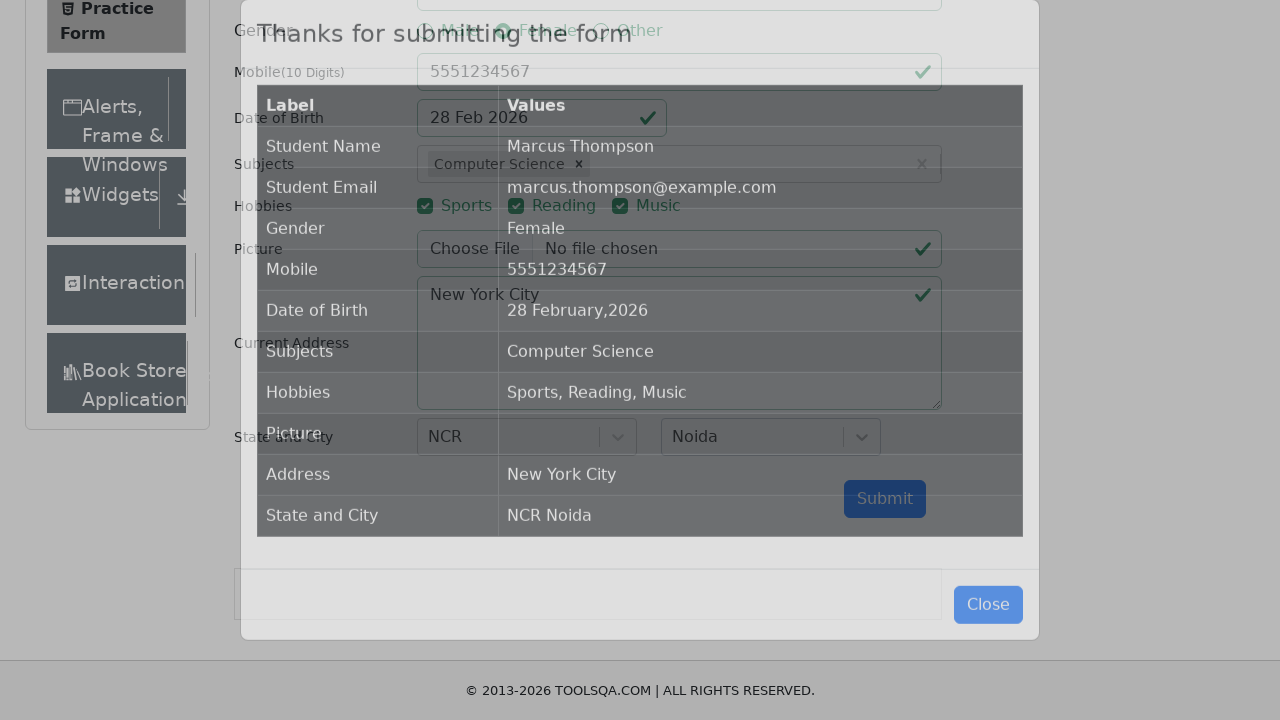

Confirmation modal appeared after form submission
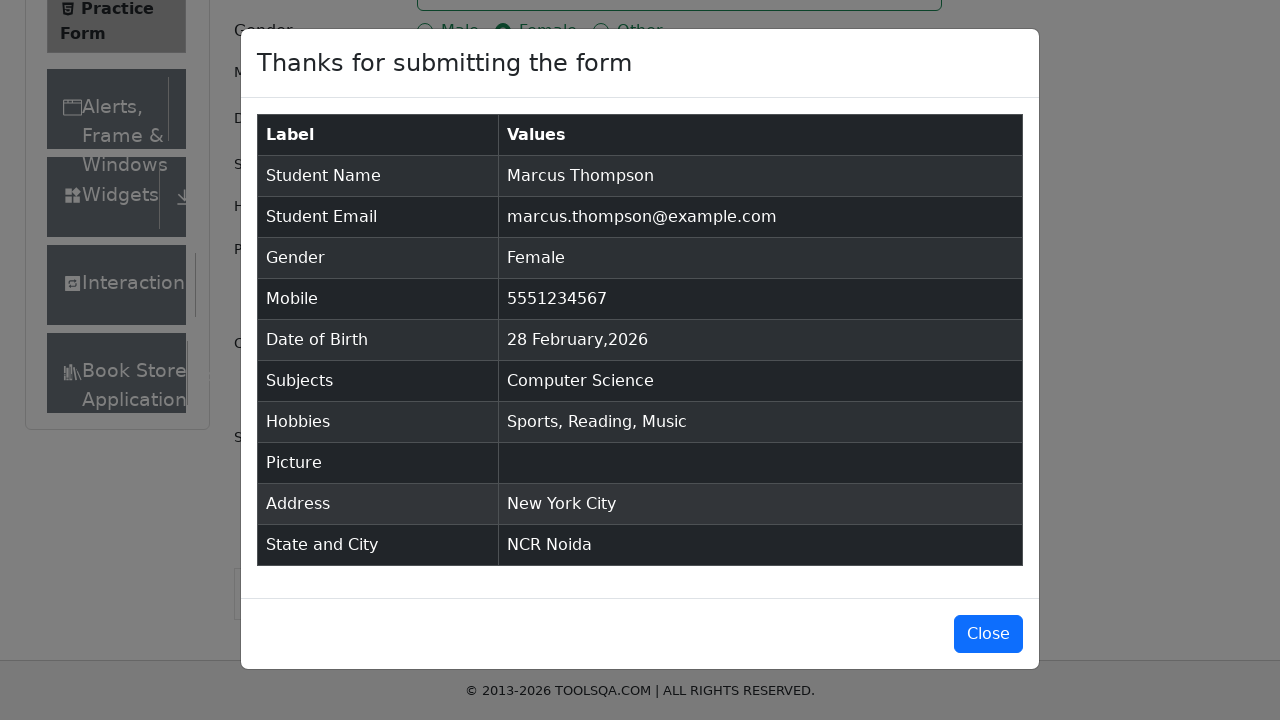

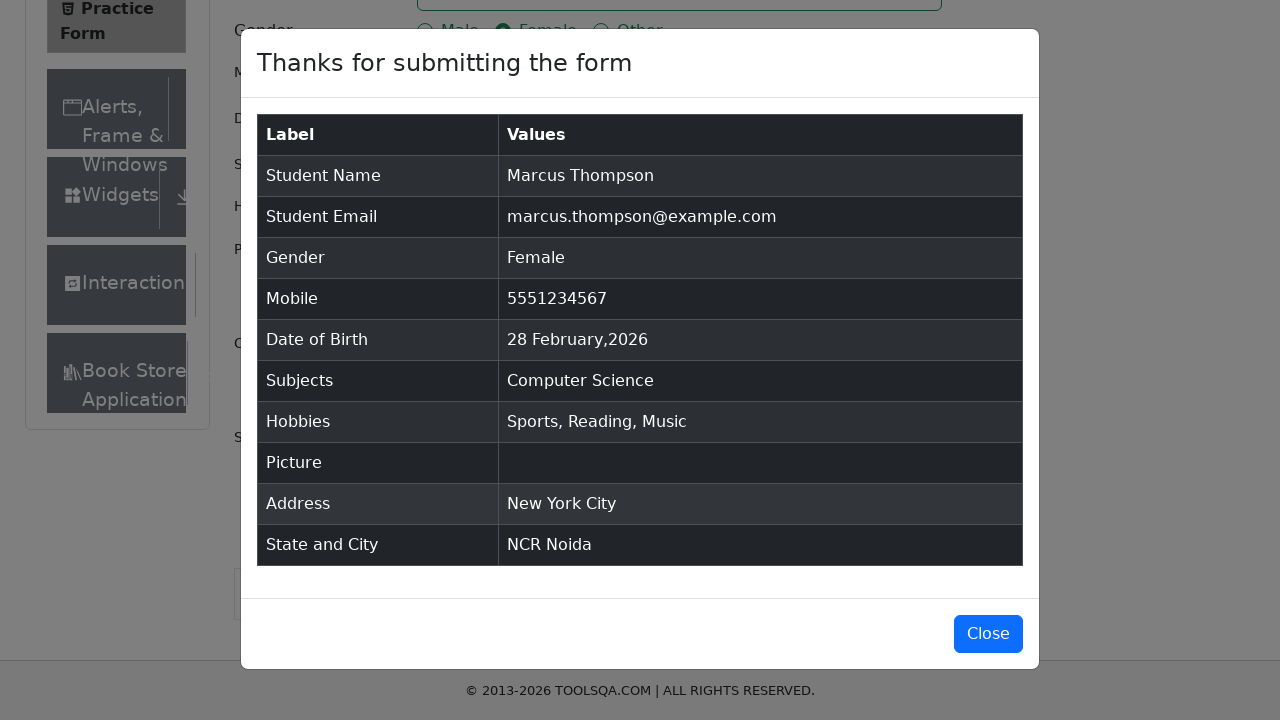